Tests checkbox interaction by selecting the first checkbox if unchecked and deselecting the second checkbox if checked

Starting URL: https://the-internet.herokuapp.com/checkboxes

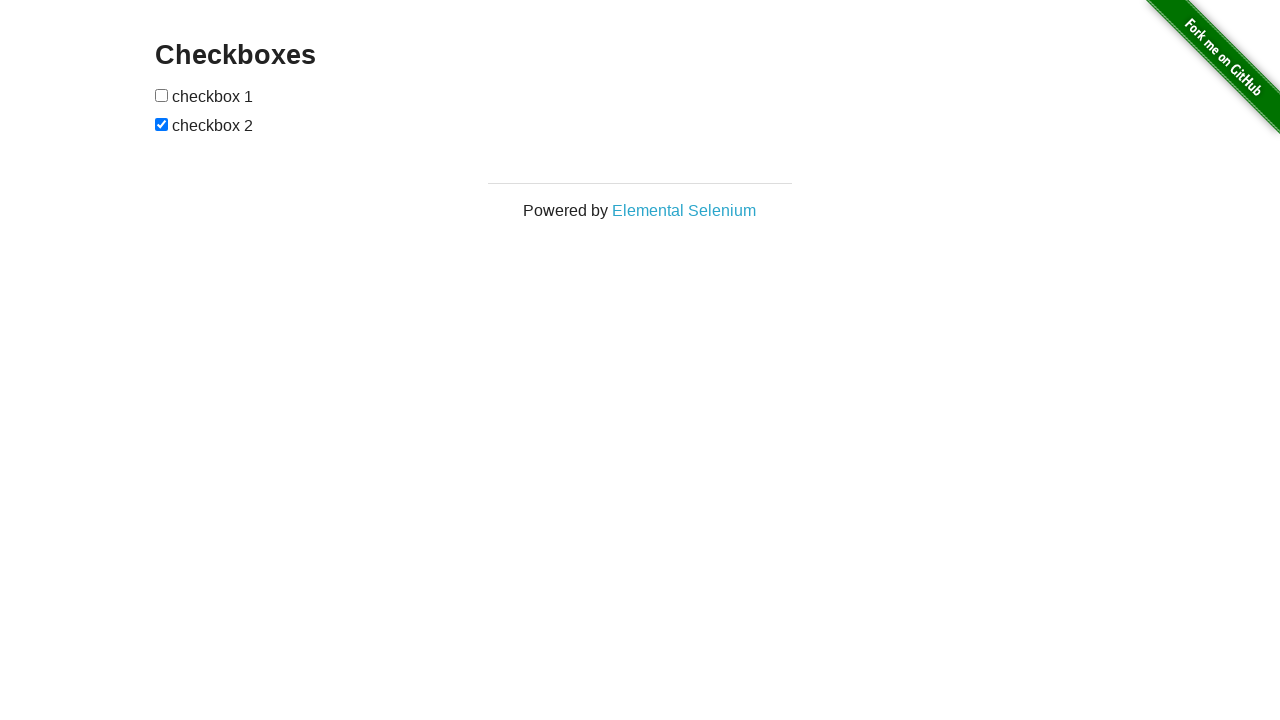

Located the first checkbox element
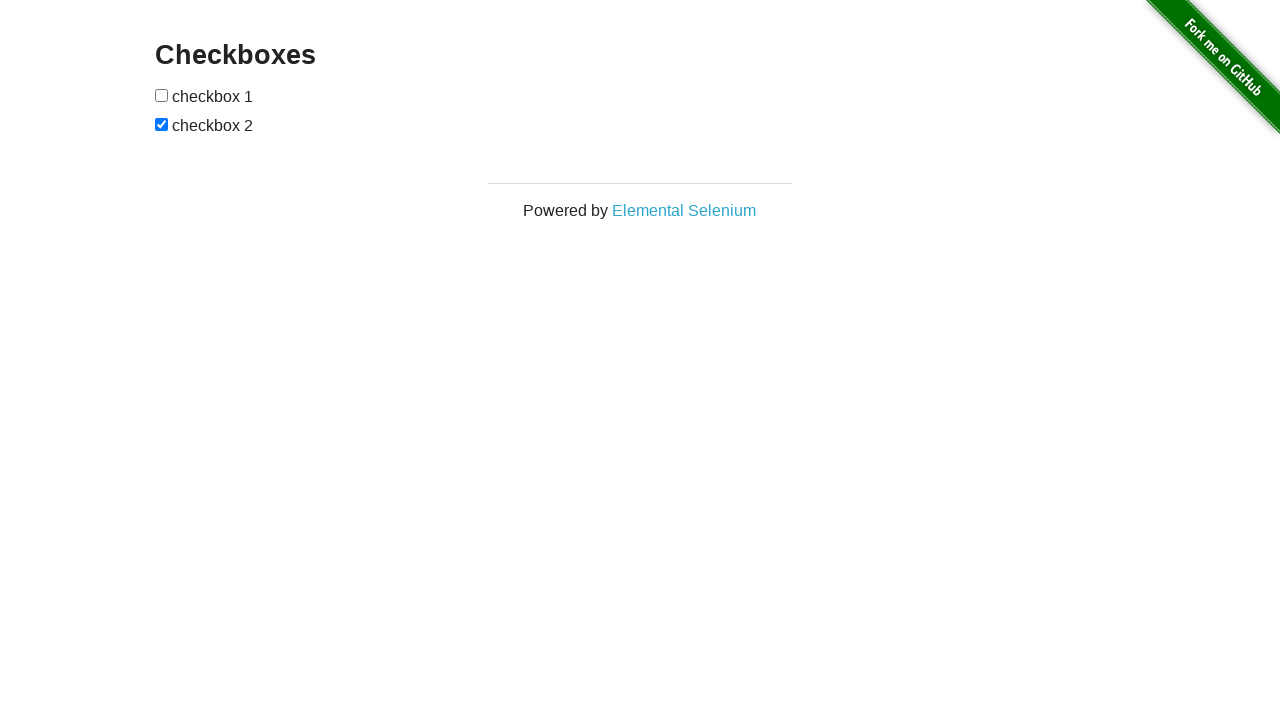

Located the second checkbox element
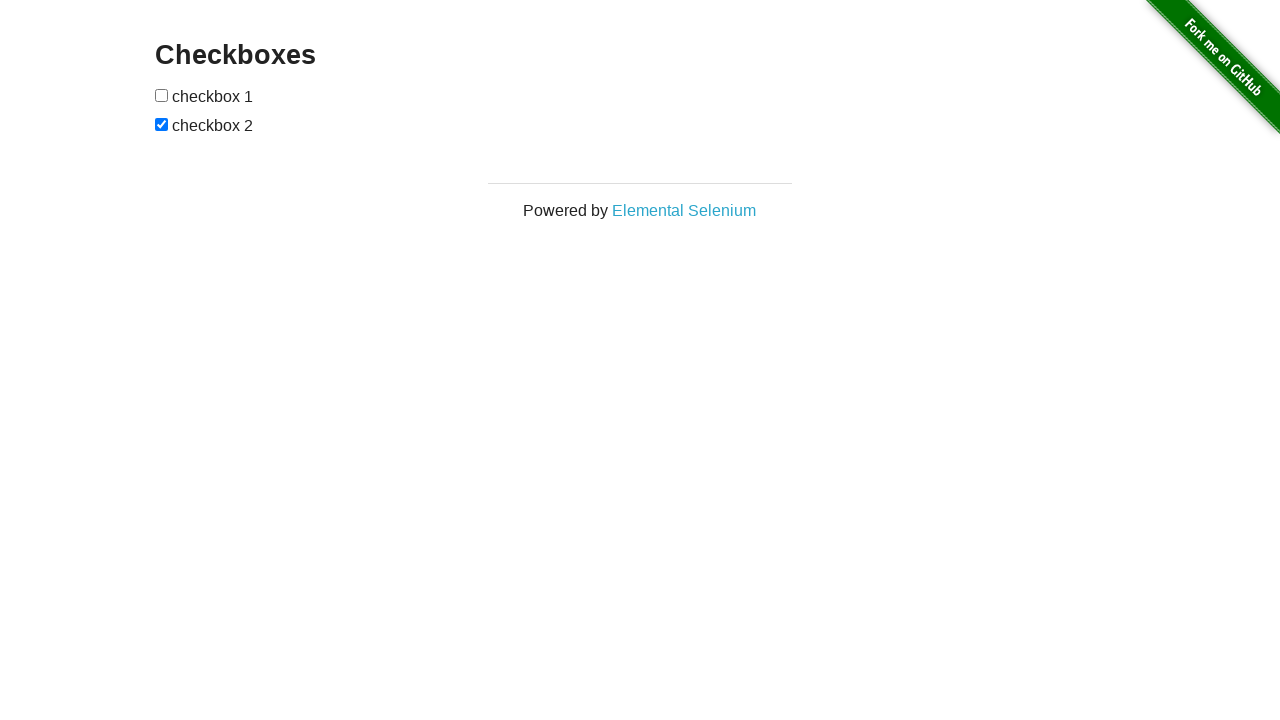

First checkbox was unchecked, clicked to select it at (162, 95) on (//input[@type='checkbox'])[1]
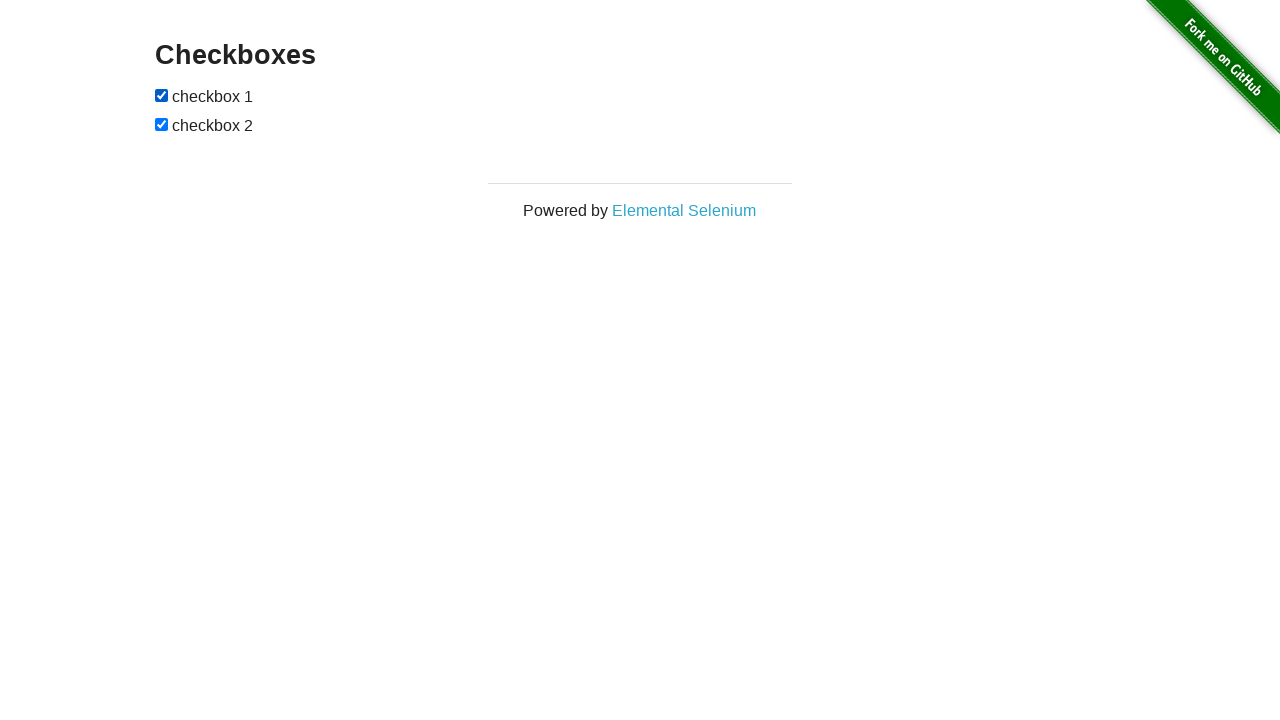

Second checkbox was checked, clicked to deselect it at (162, 124) on (//input[@type='checkbox'])[2]
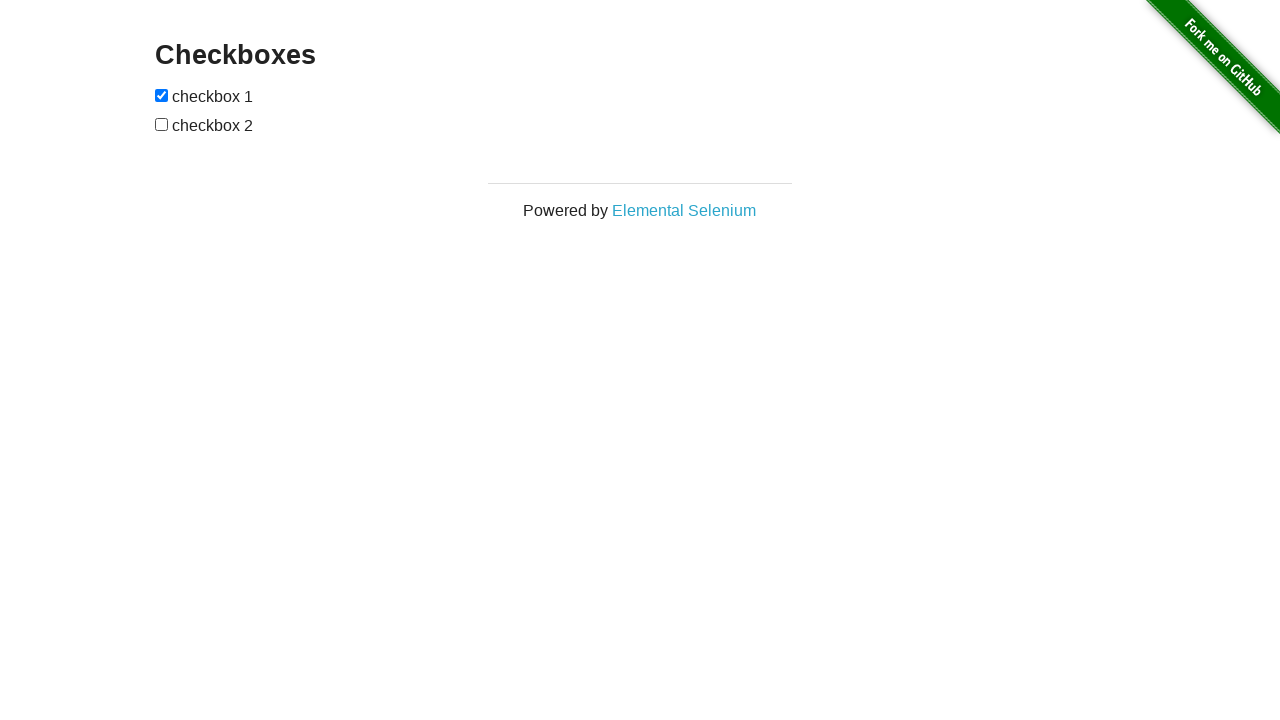

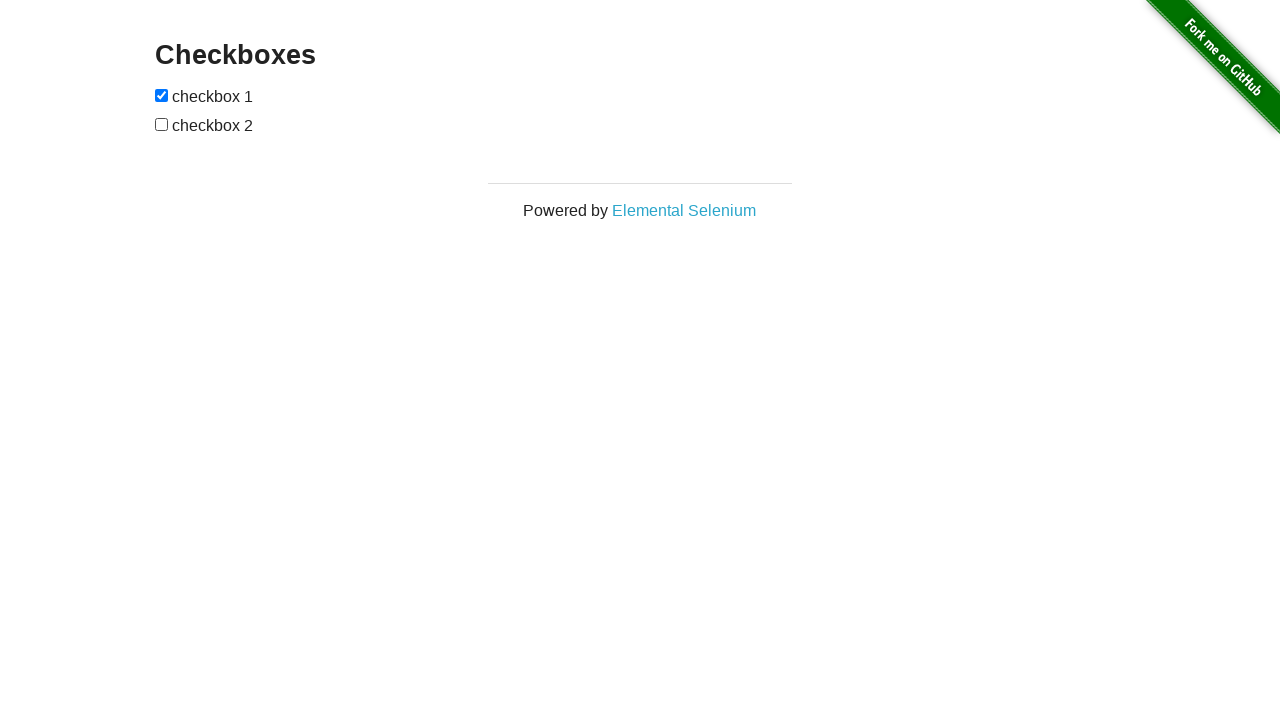